Tests a registration form by filling in required fields (first name, last name, email) and submitting the form, then verifies successful registration by checking for a congratulations message.

Starting URL: http://suninjuly.github.io/registration1.html

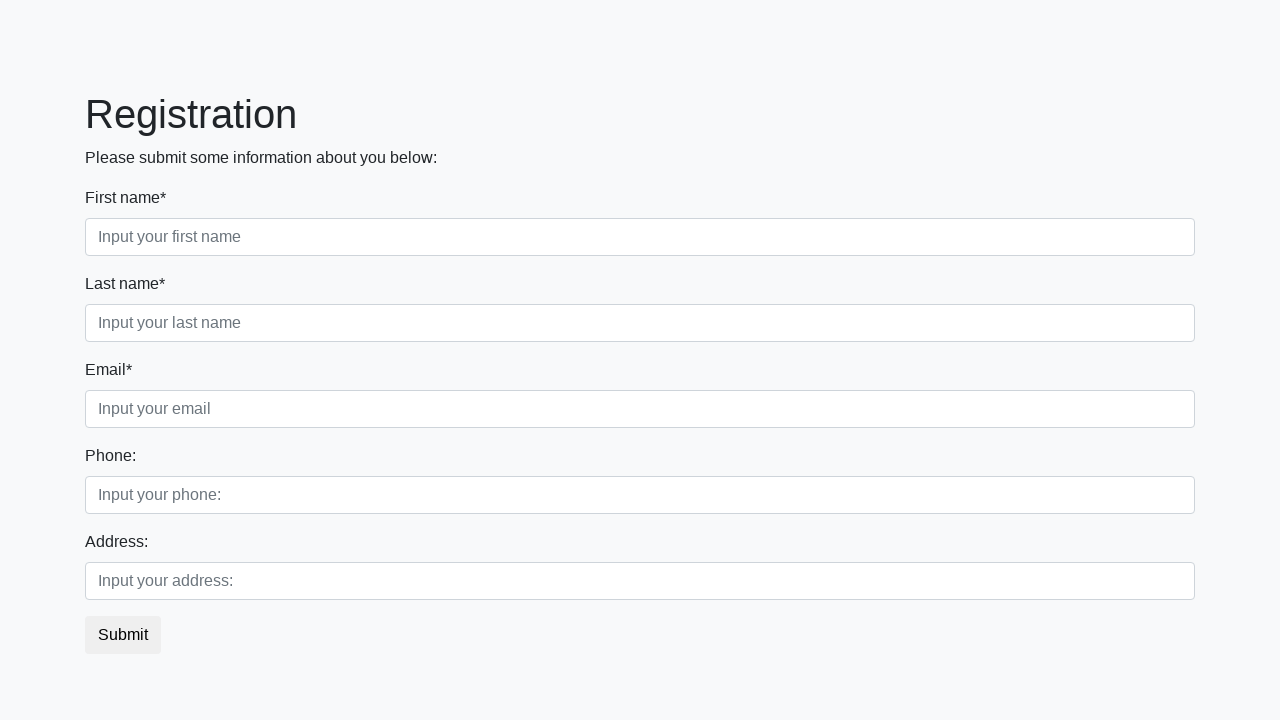

Filled first name field with 'Elena' on [class='form-control first'][required]
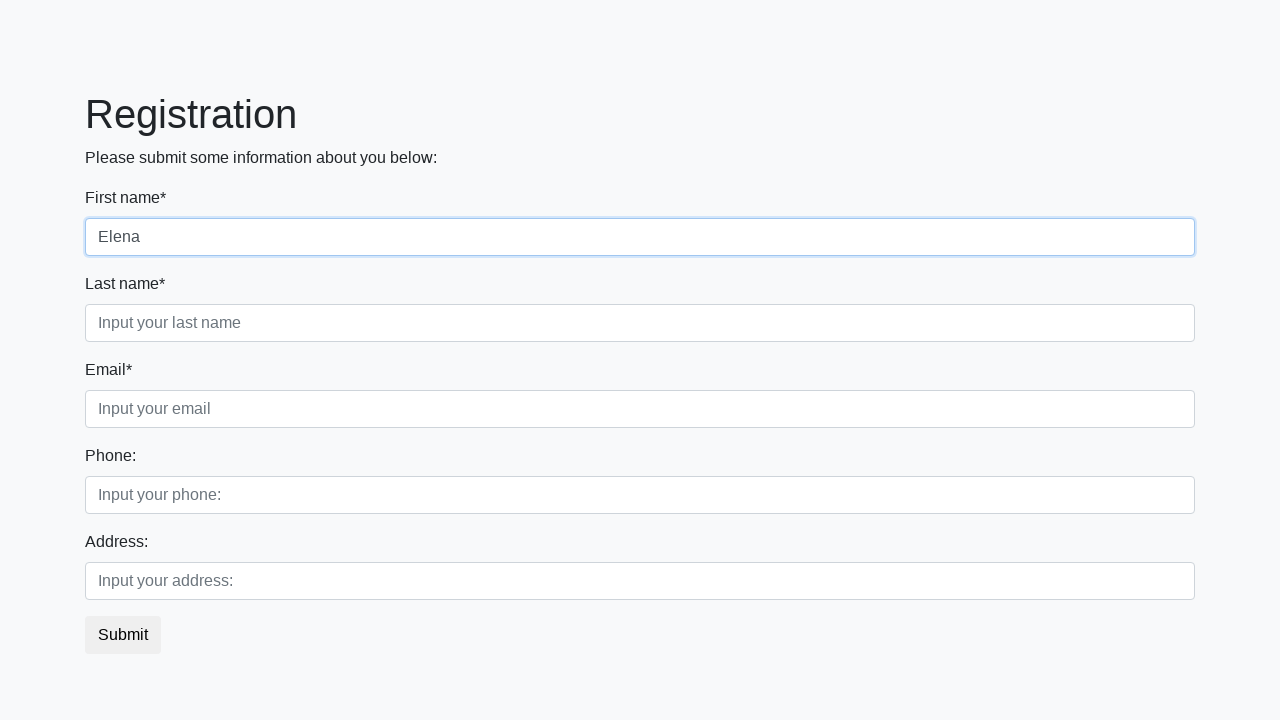

Filled last name field with 'Ivanova' on [class='form-control second'][required]
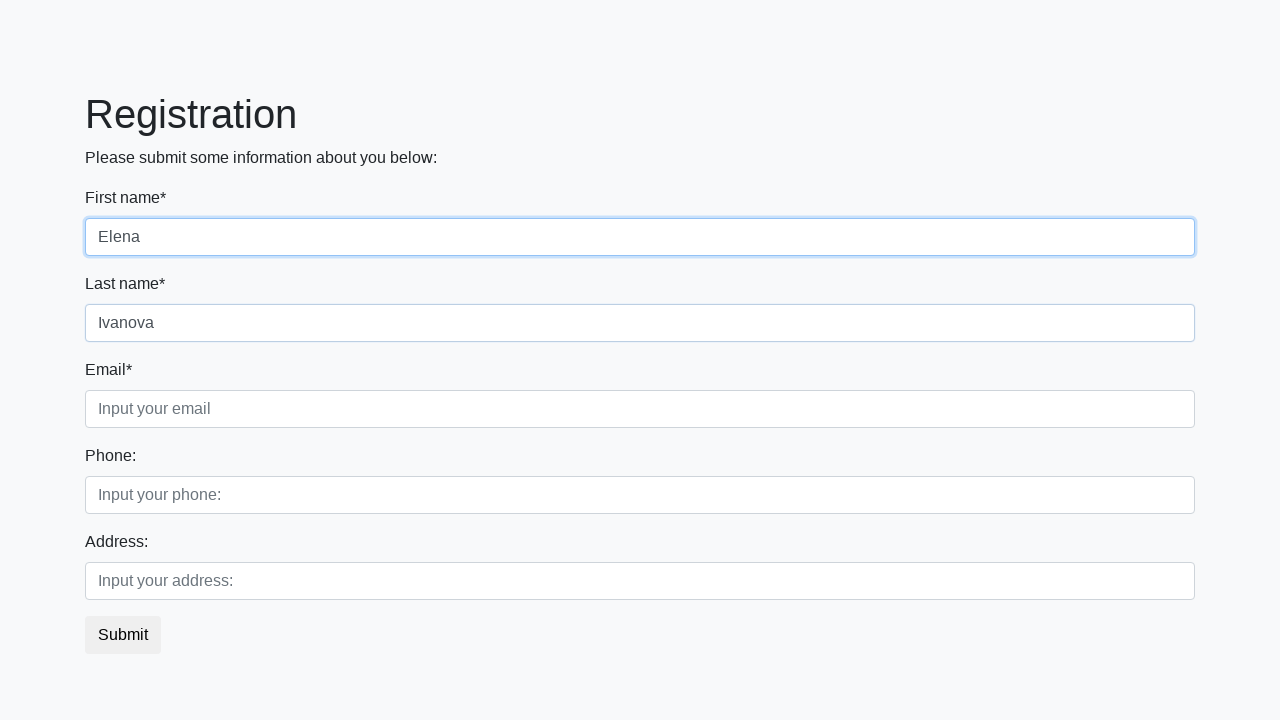

Filled email field with 'qa_tester@gmail.com' on [class='form-control third'][required]
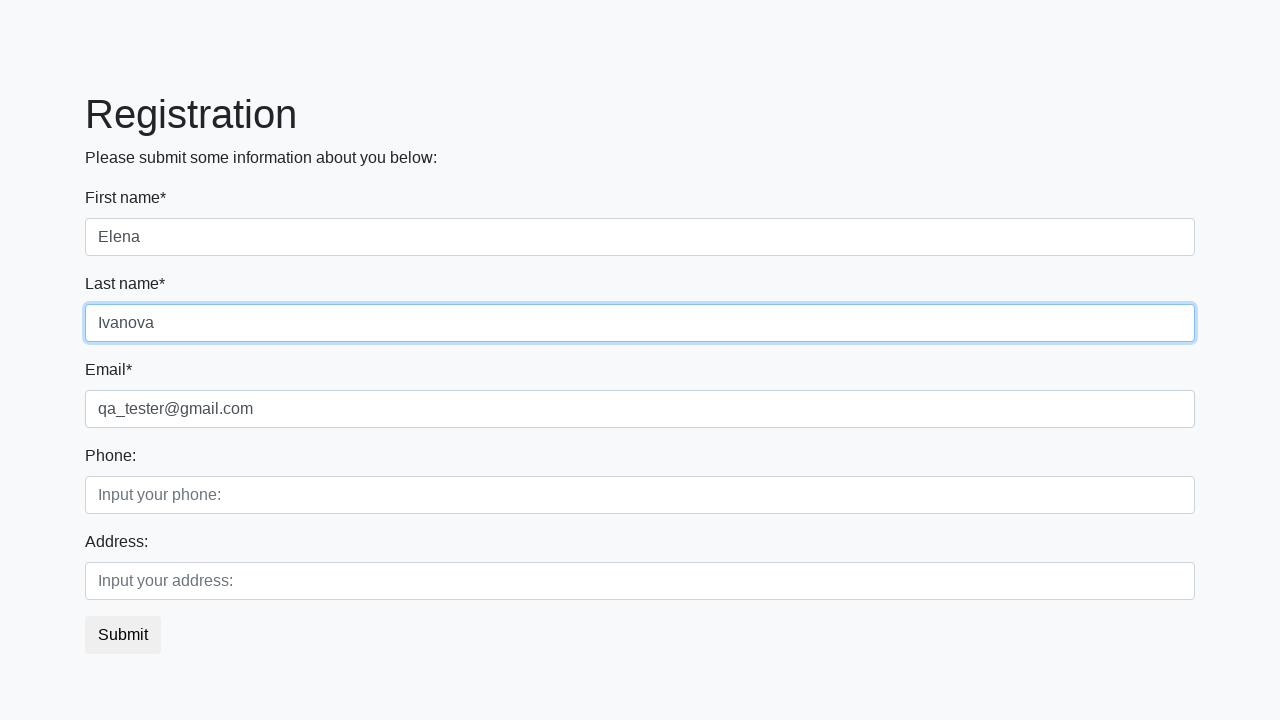

Clicked submit button to register at (123, 635) on button.btn
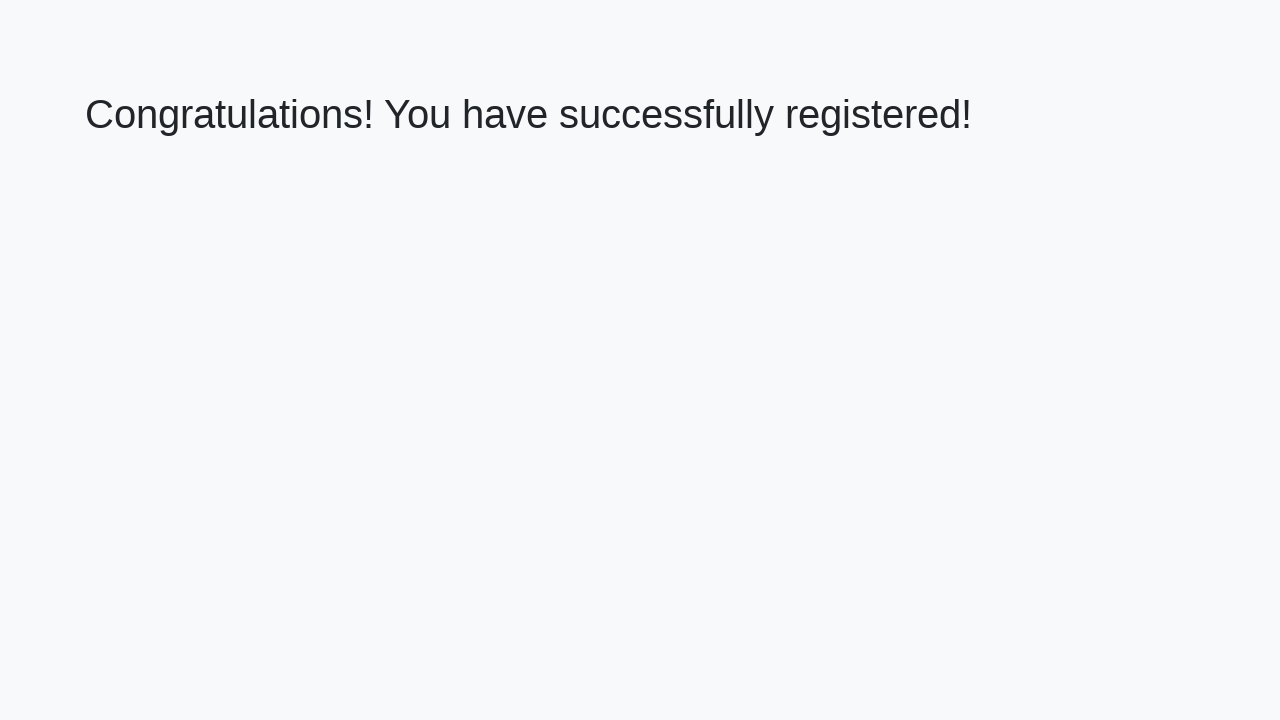

Success page loaded with congratulations message
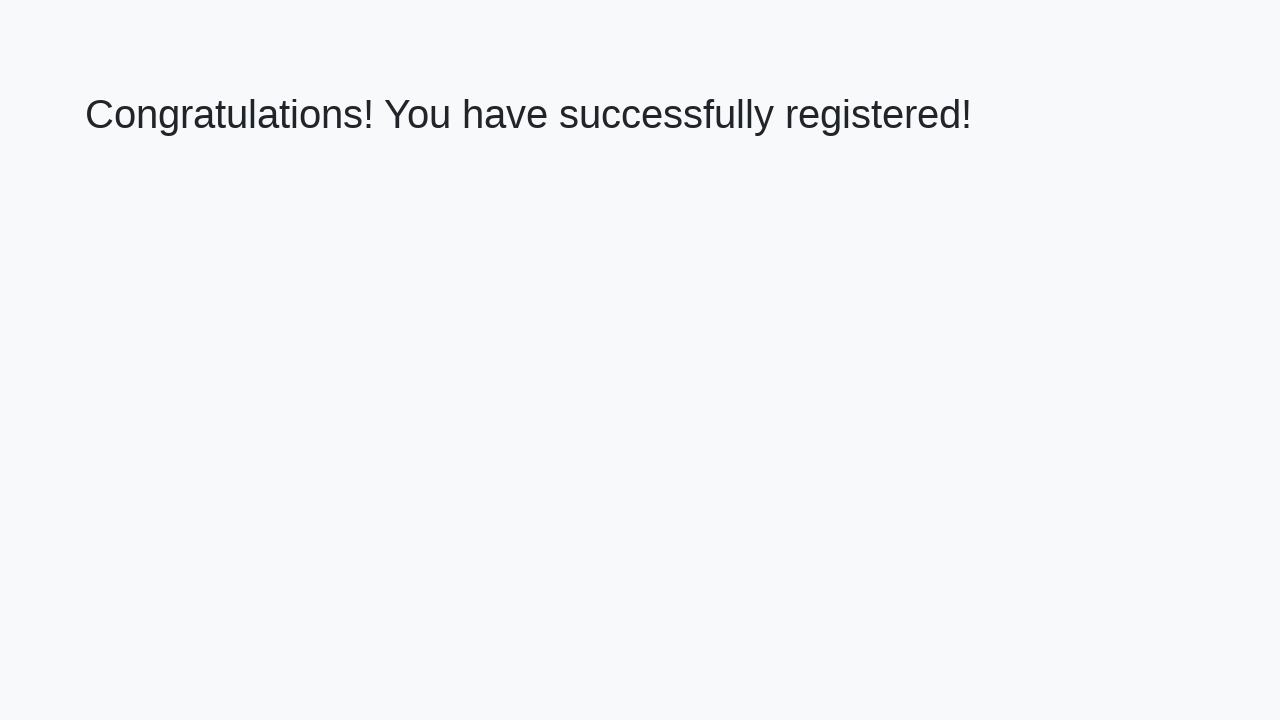

Retrieved congratulations message text
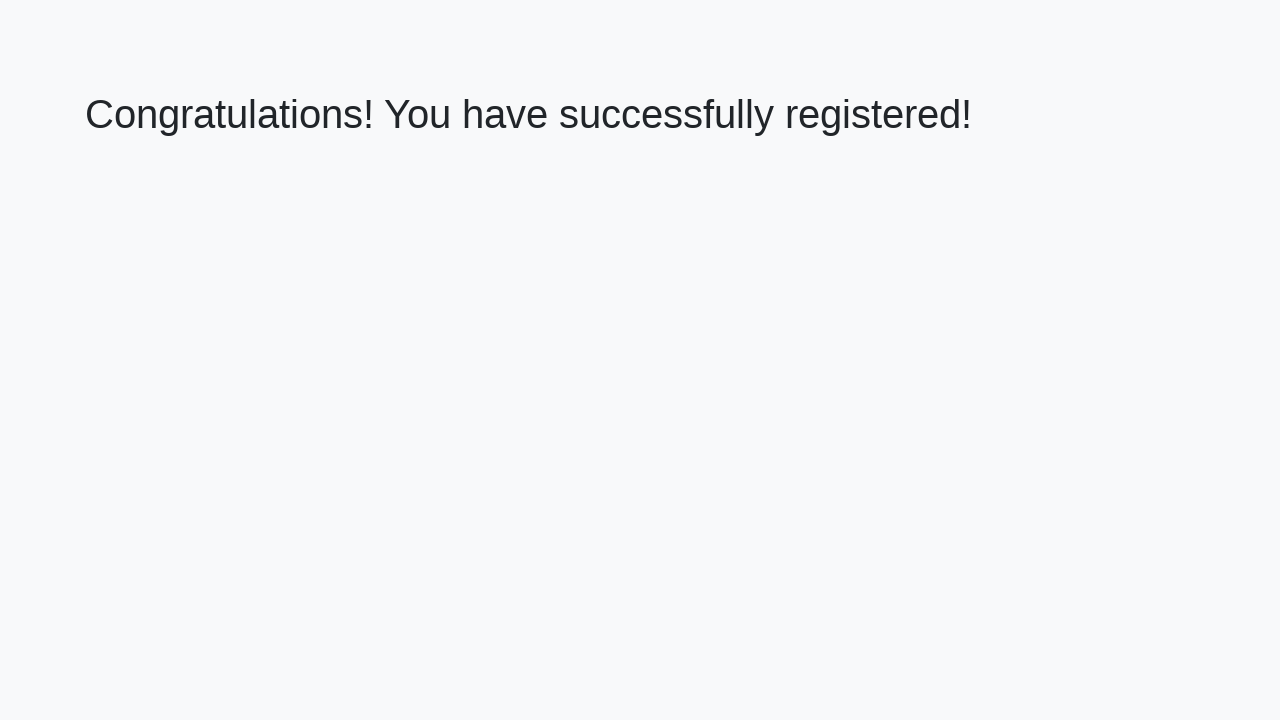

Verified successful registration with expected congratulations message
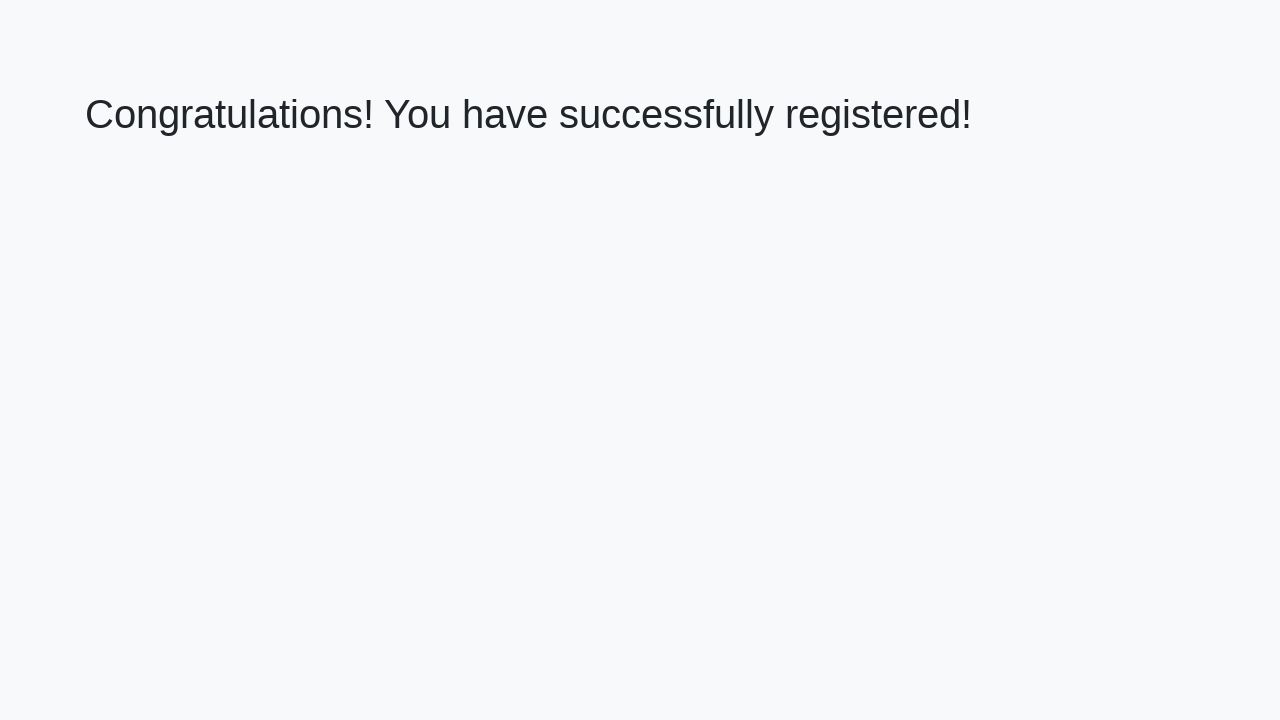

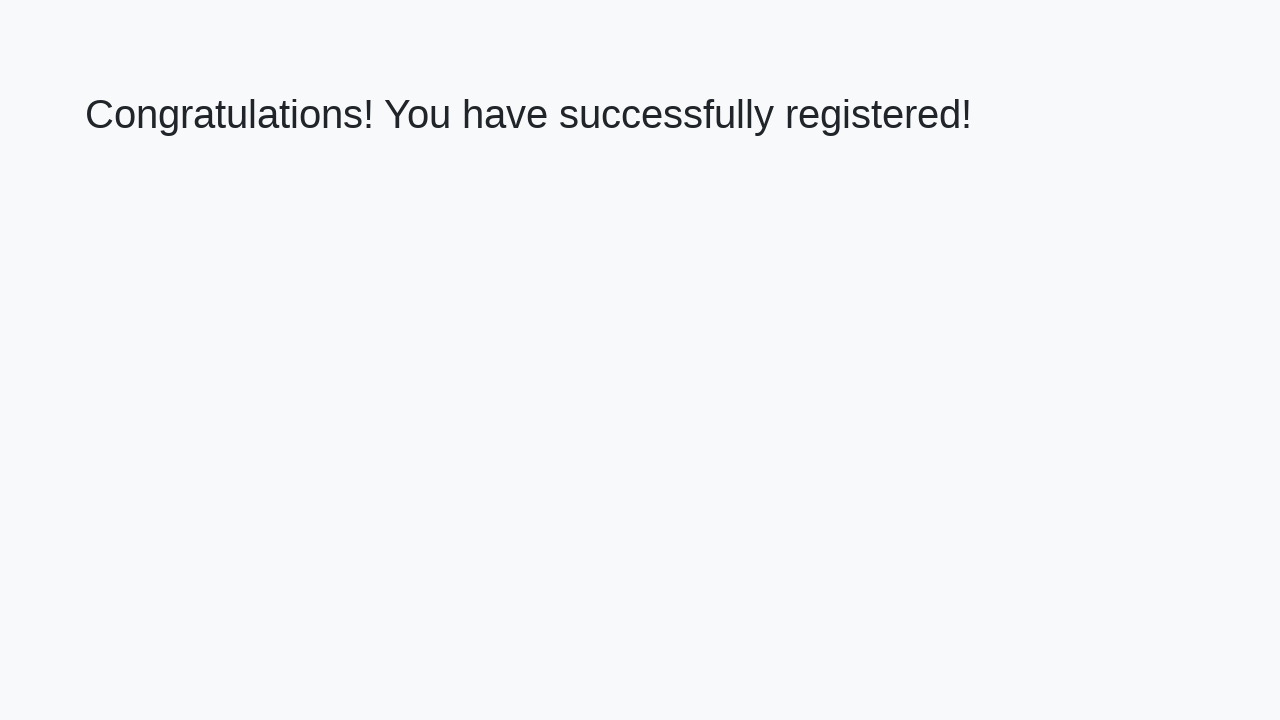